Tests AJAX functionality by clicking a button and waiting for dynamically loaded content to appear in a success message element.

Starting URL: http://uitestingplayground.com/ajax

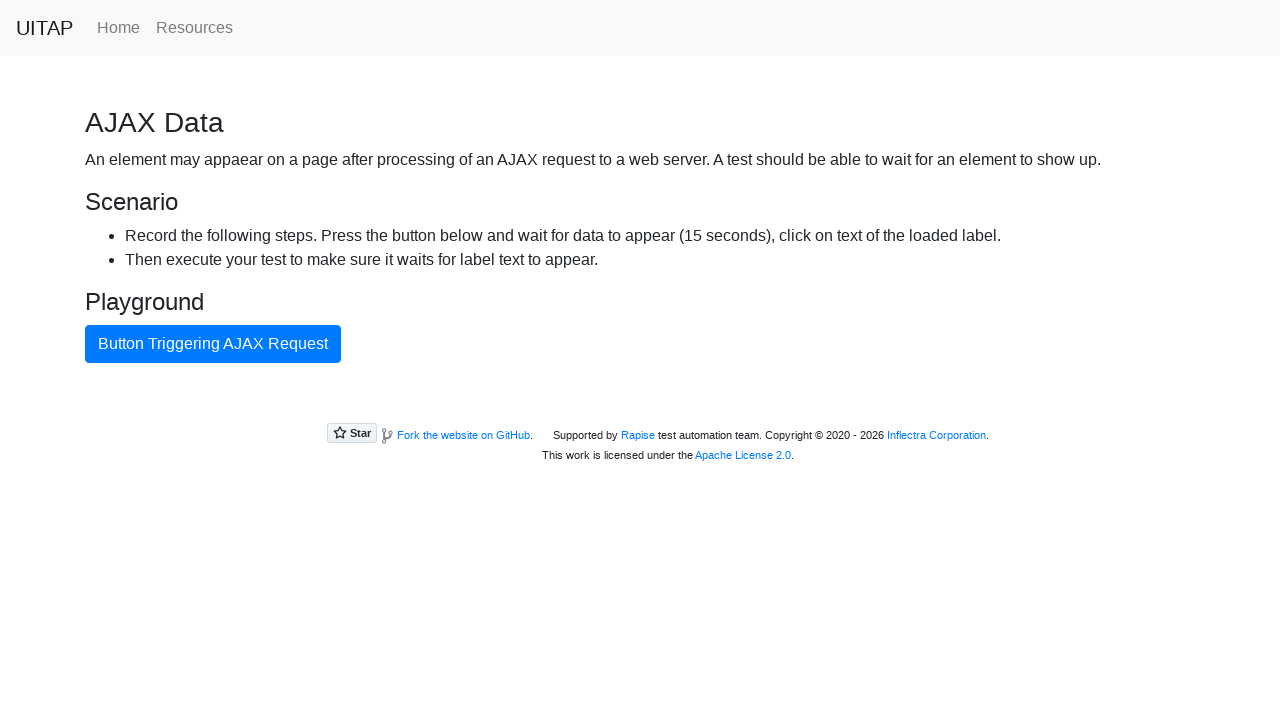

Navigated to AJAX test page
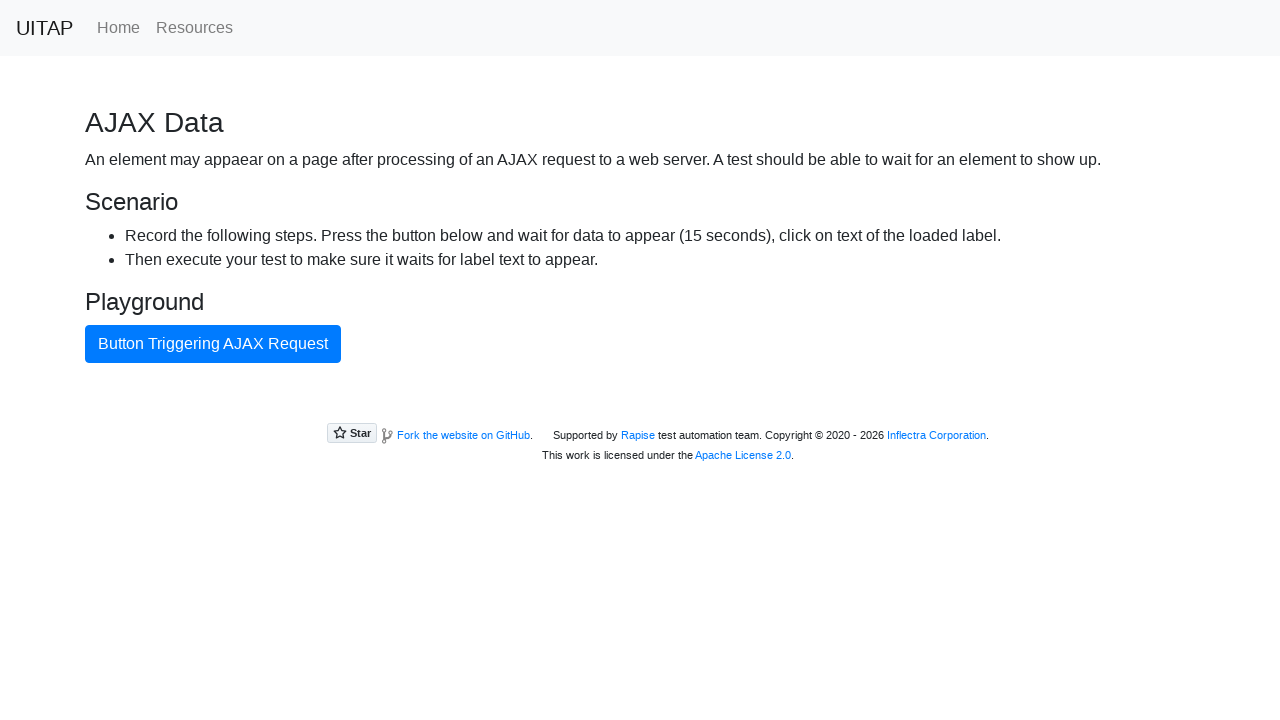

Clicked the blue AJAX button at (213, 344) on #ajaxButton
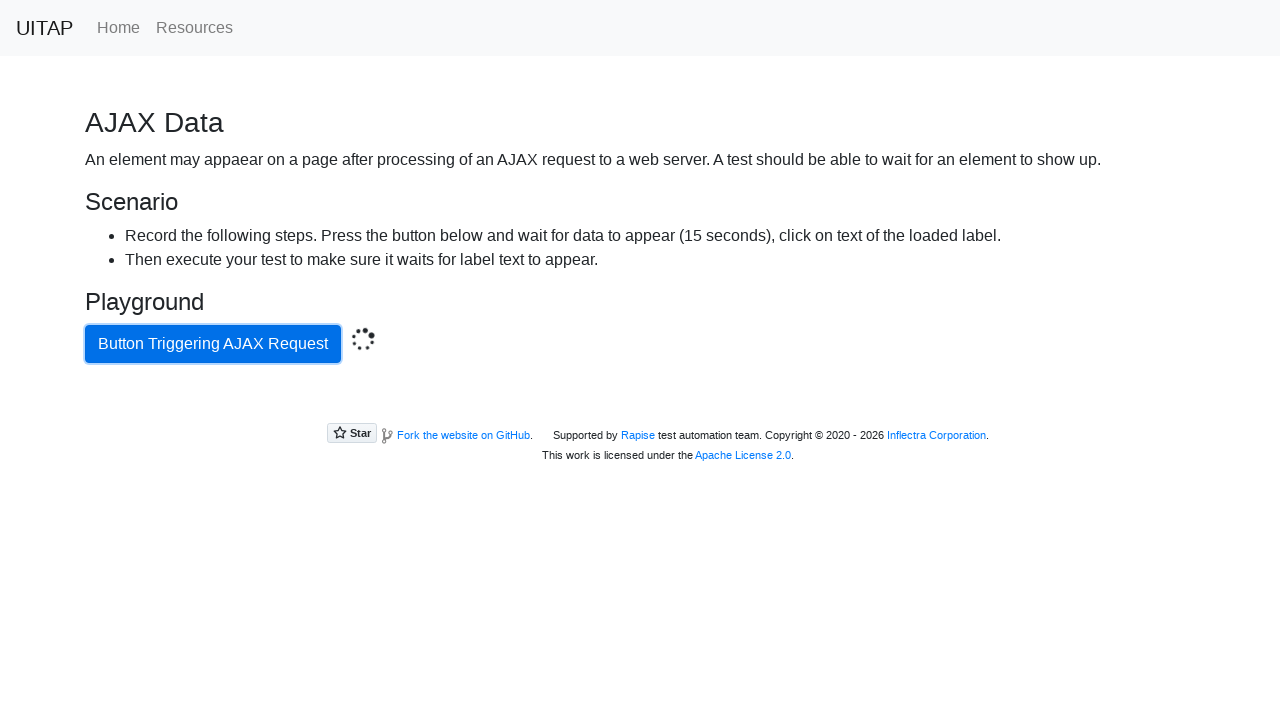

Waited for AJAX success message to appear
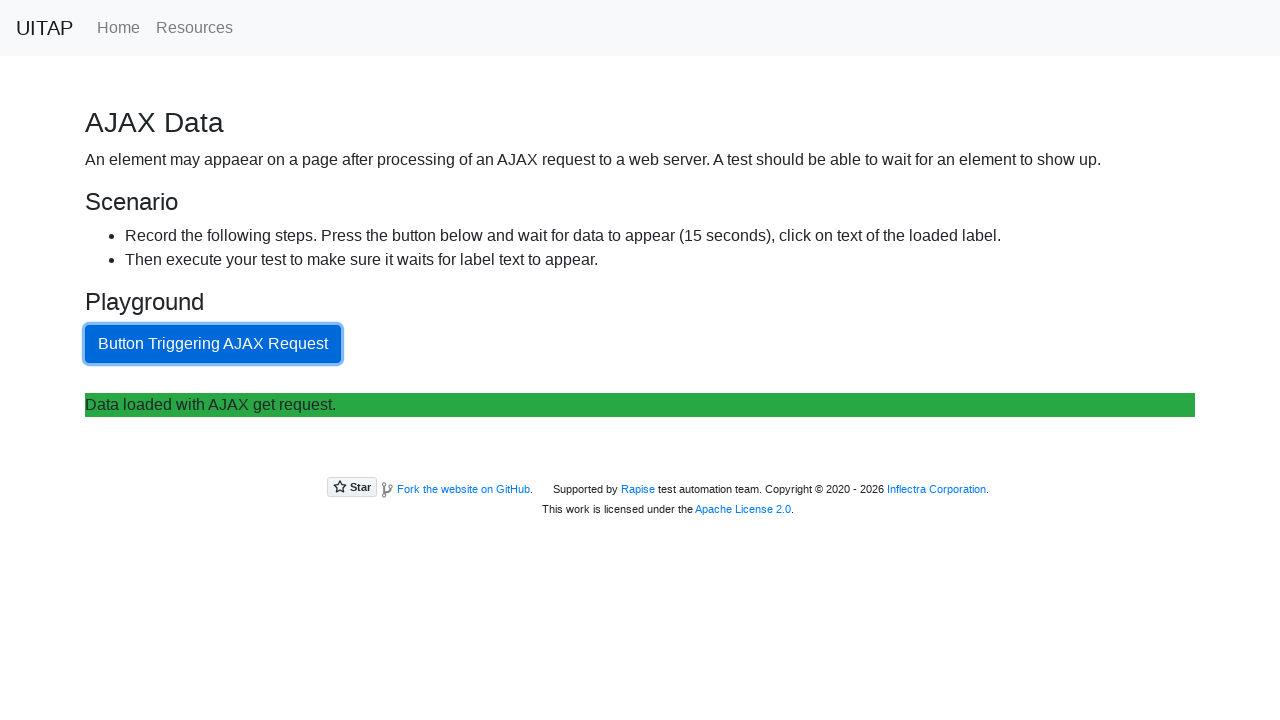

Retrieved success message text: Data loaded with AJAX get request.
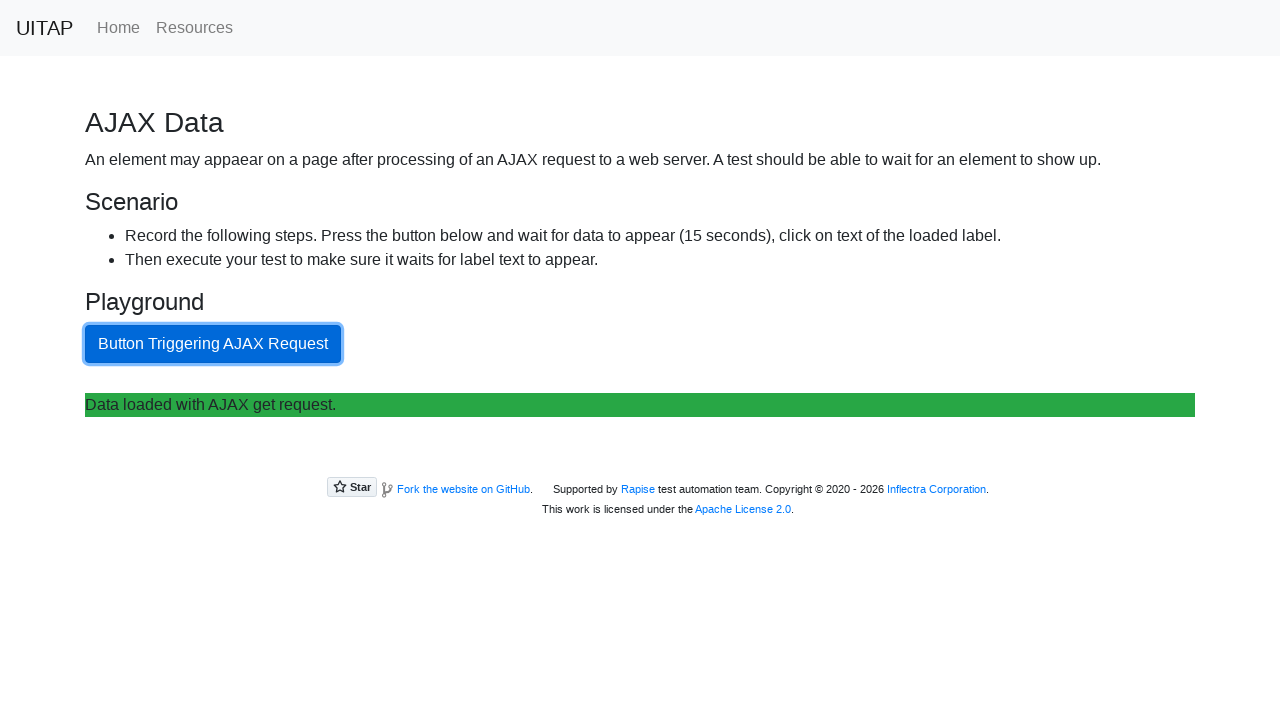

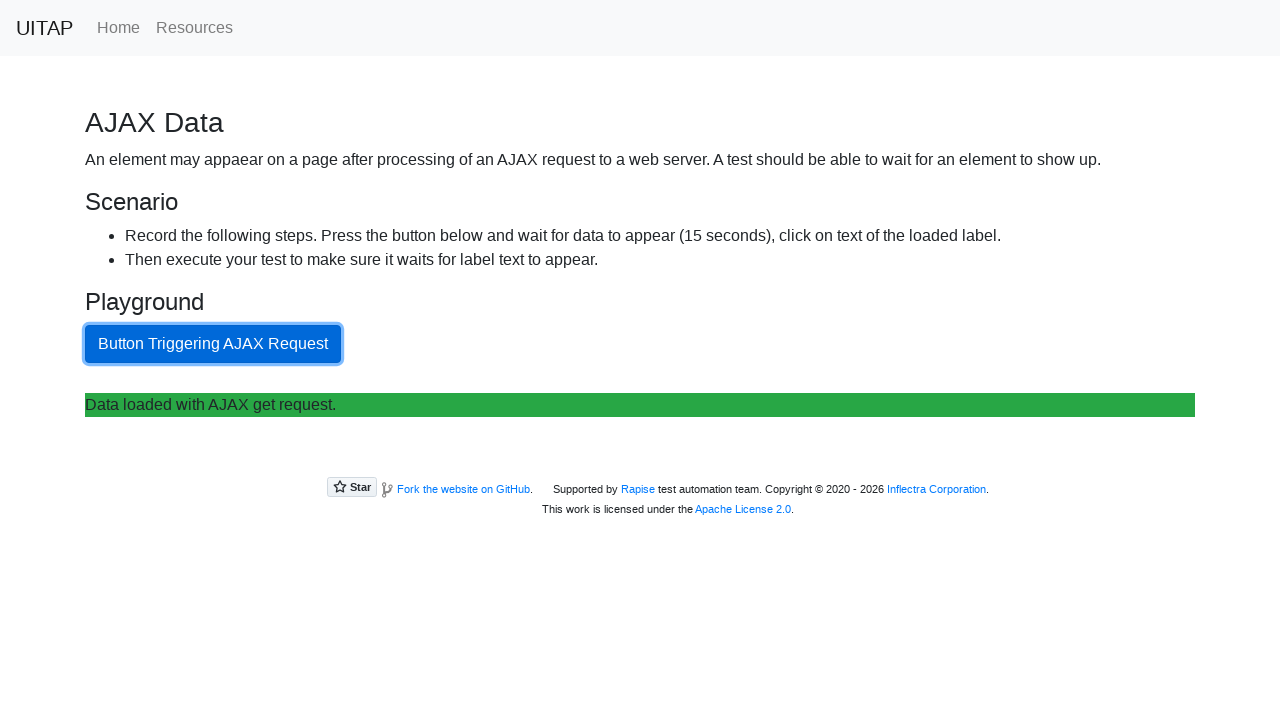